Tests a math form by reading a value from the page, calculating a logarithmic result, filling the answer field, checking a checkbox, selecting a radio button, and submitting the form.

Starting URL: http://suninjuly.github.io/math.html

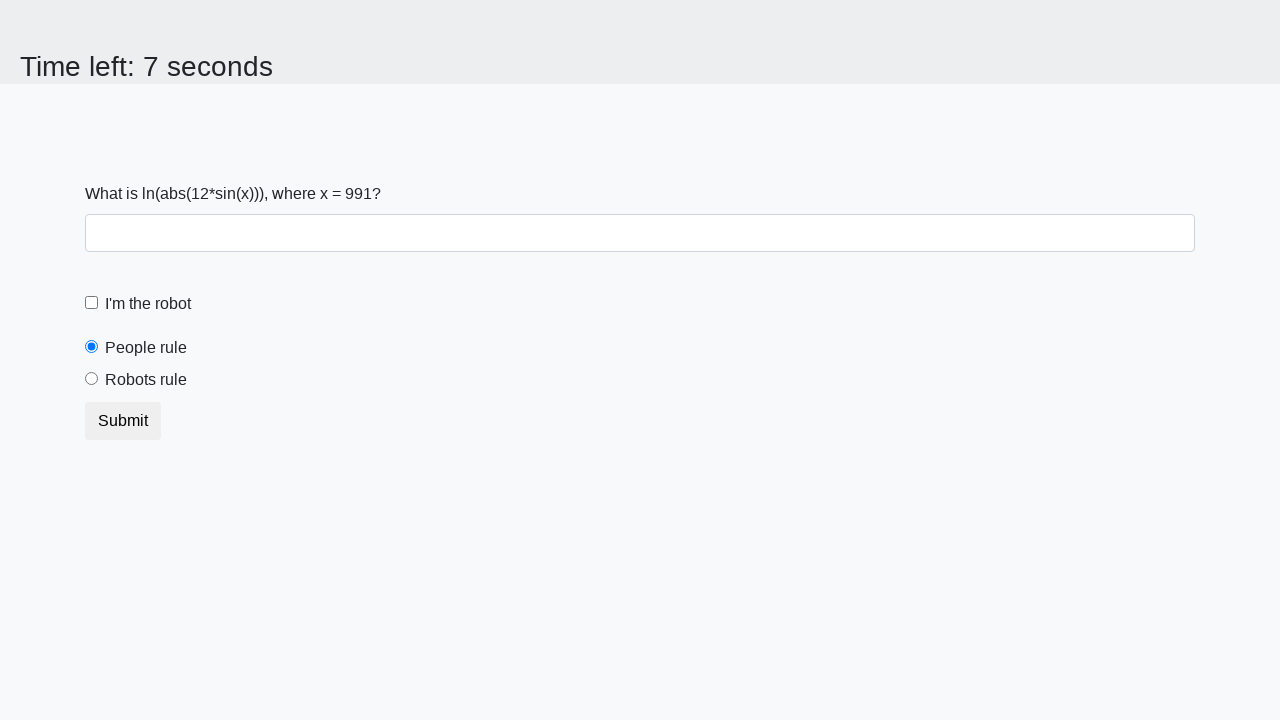

Read input value from #input_value element
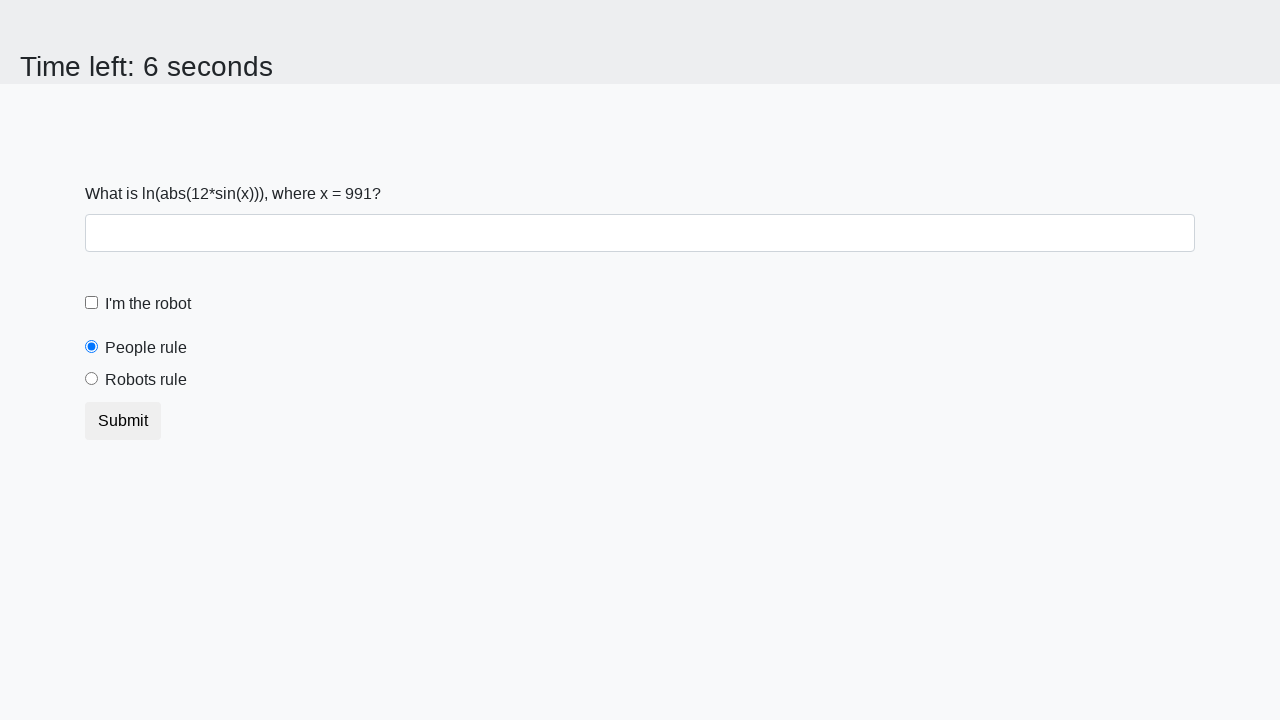

Filled answer field with logarithmic calculation result on #answer
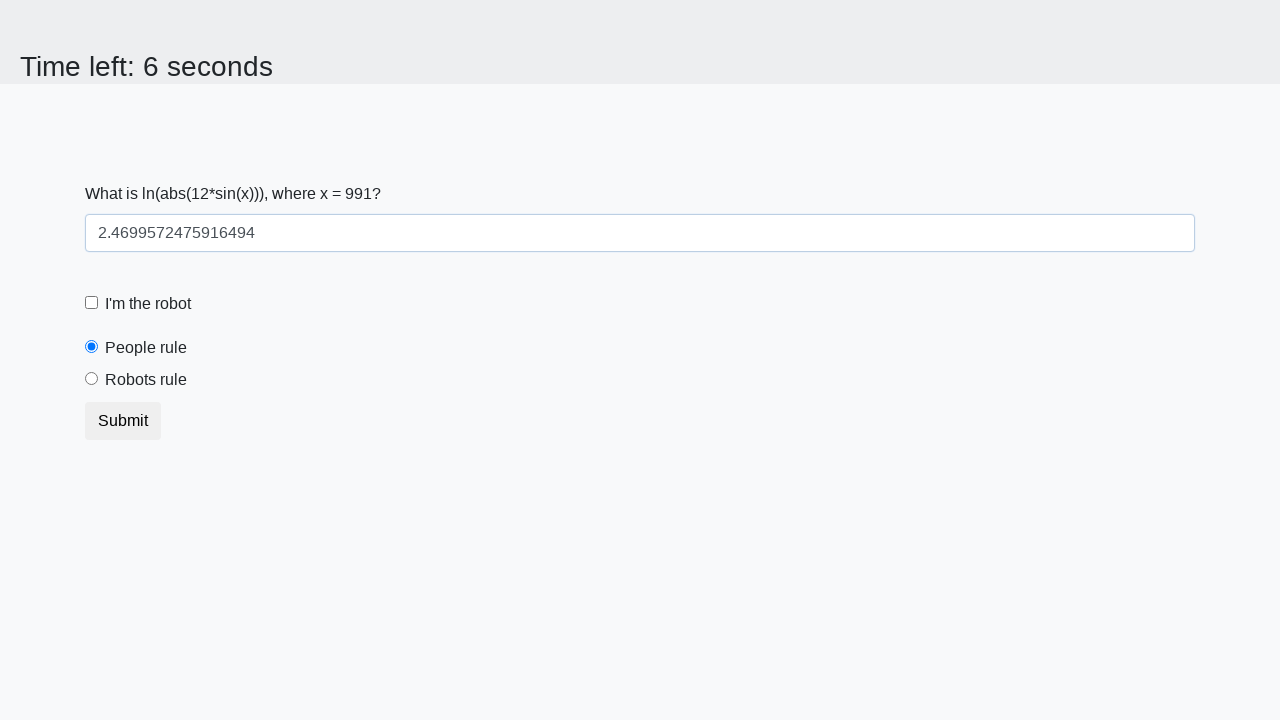

Checked the robot checkbox at (148, 304) on [for="robotCheckbox"]
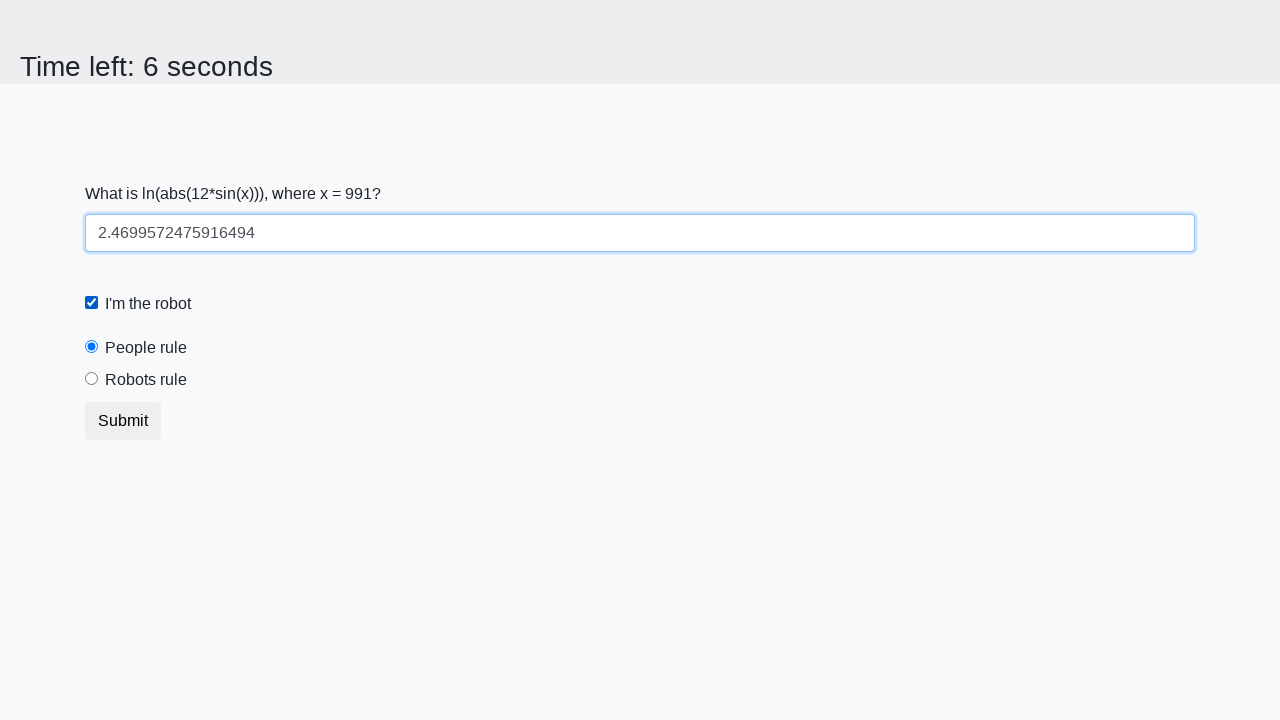

Selected the robots rule radio button at (146, 380) on [for="robotsRule"]
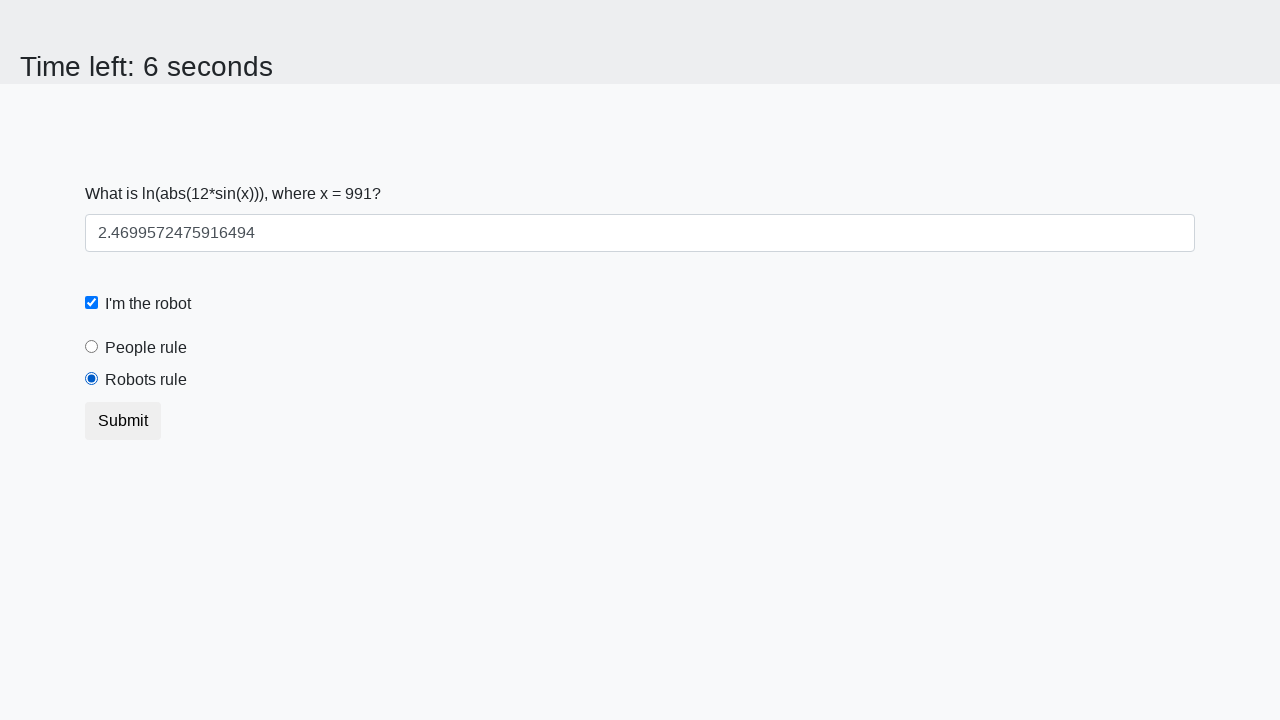

Clicked the submit button to submit form at (123, 421) on button
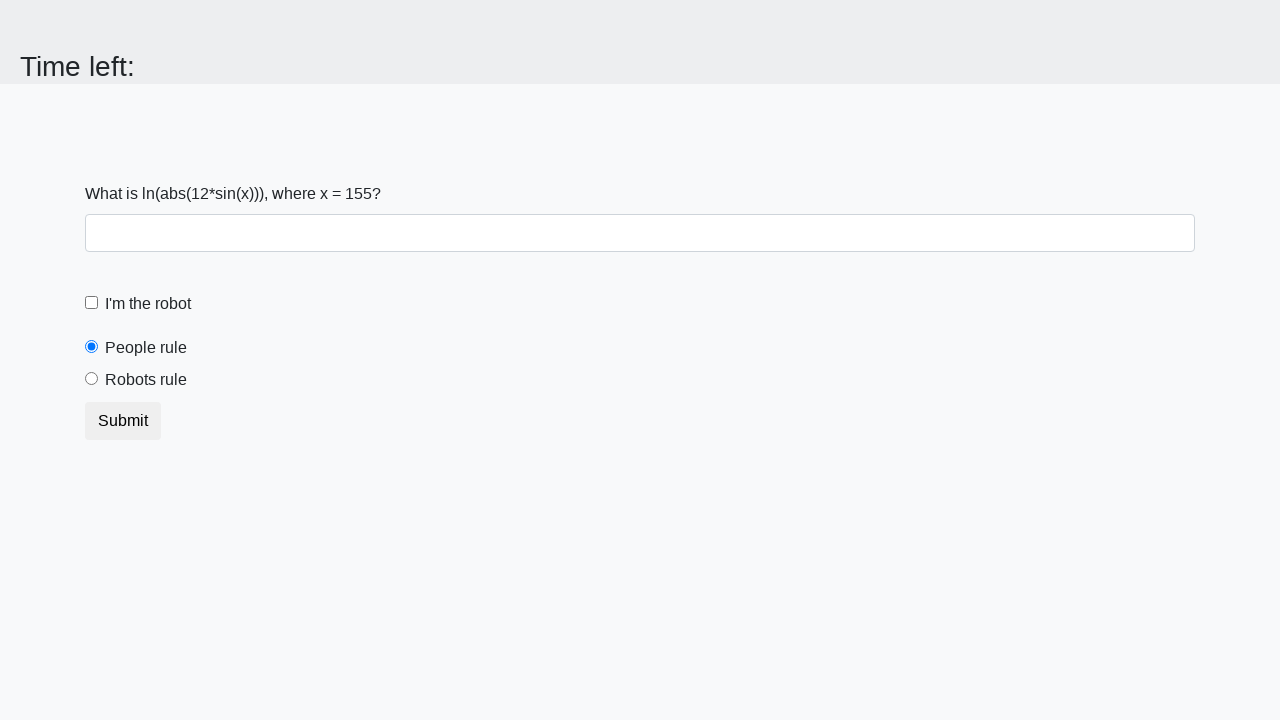

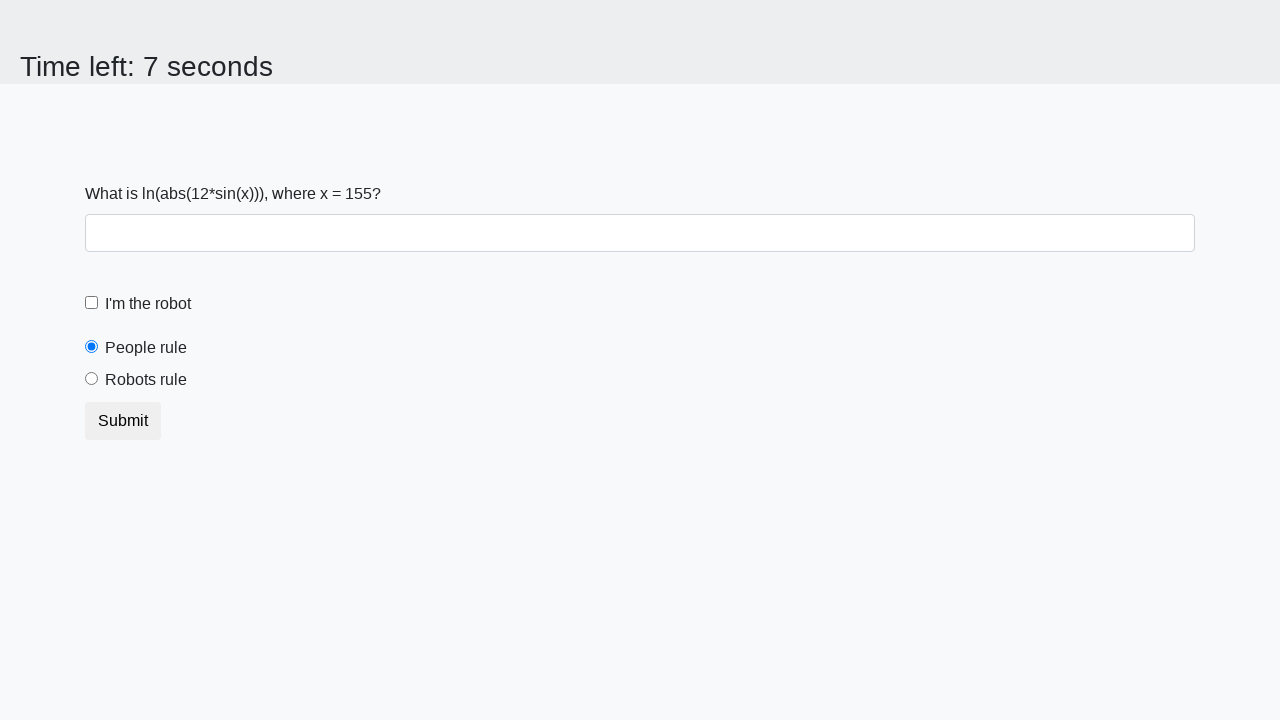